Waits for a price to reach $100, then clicks a booking button and solves a mathematical challenge by calculating a logarithmic function and submitting the answer.

Starting URL: http://suninjuly.github.io/explicit_wait2.html

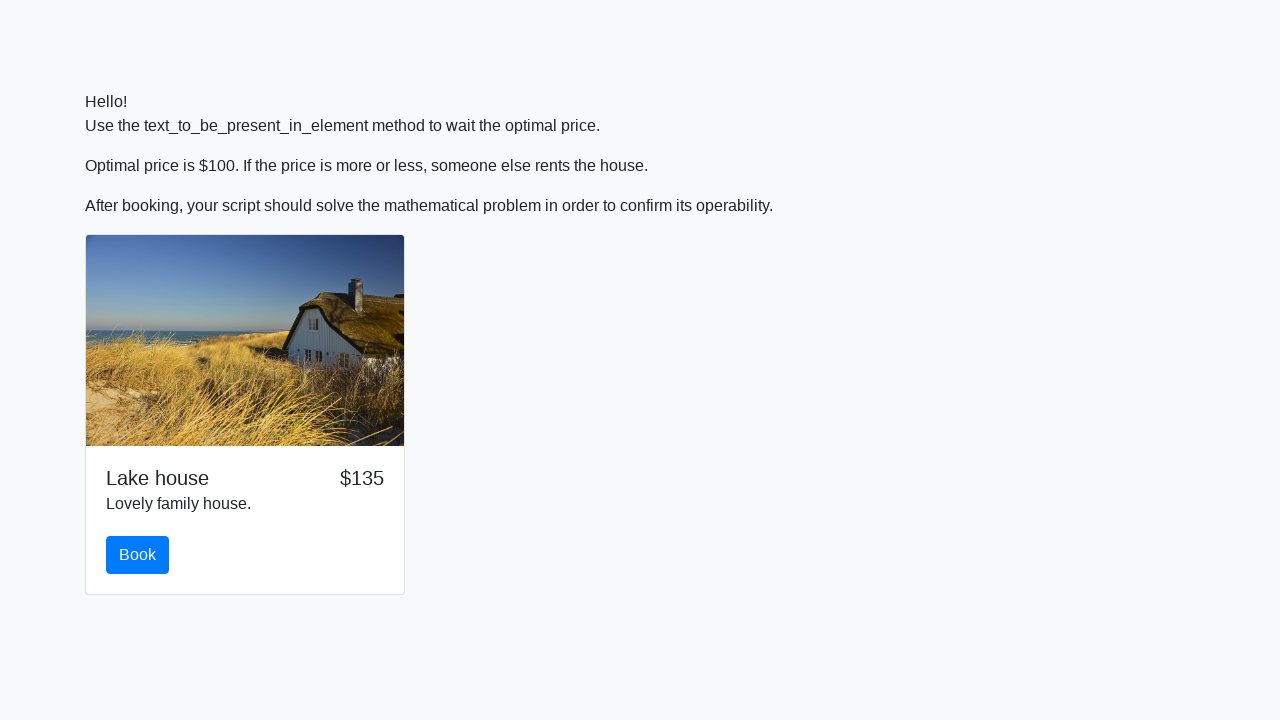

Waited for price to reach $100
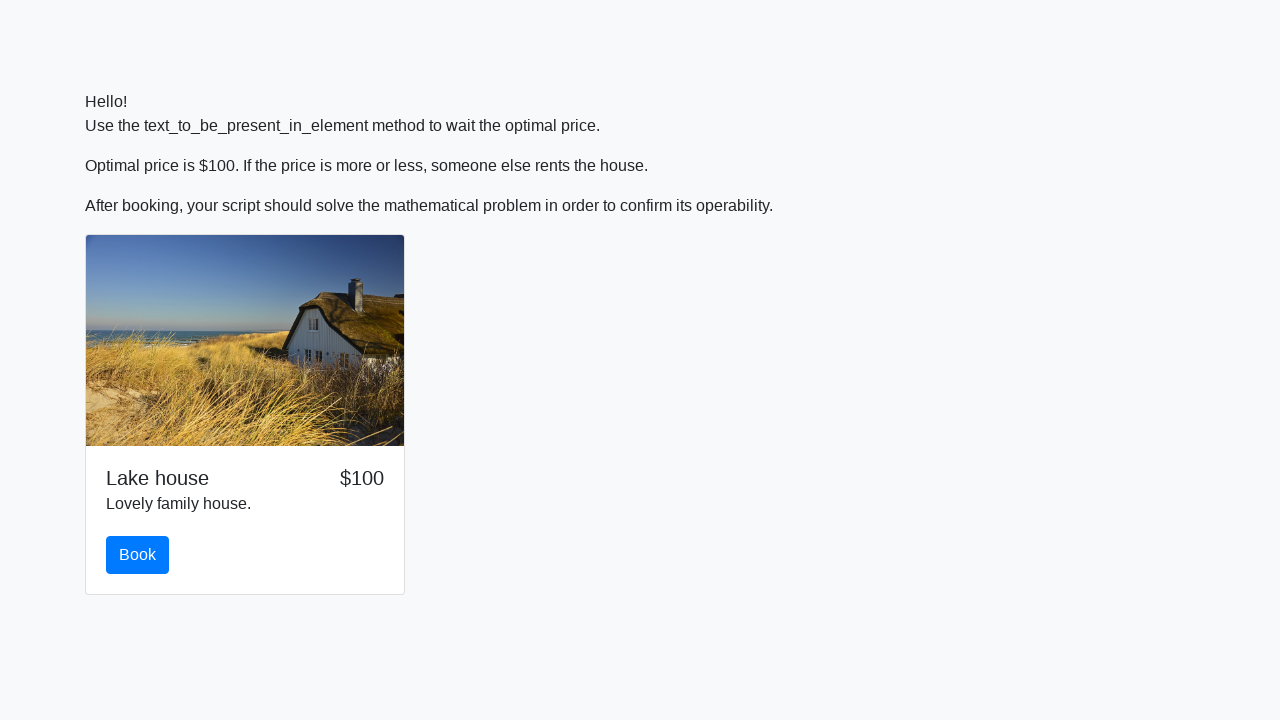

Located the book button
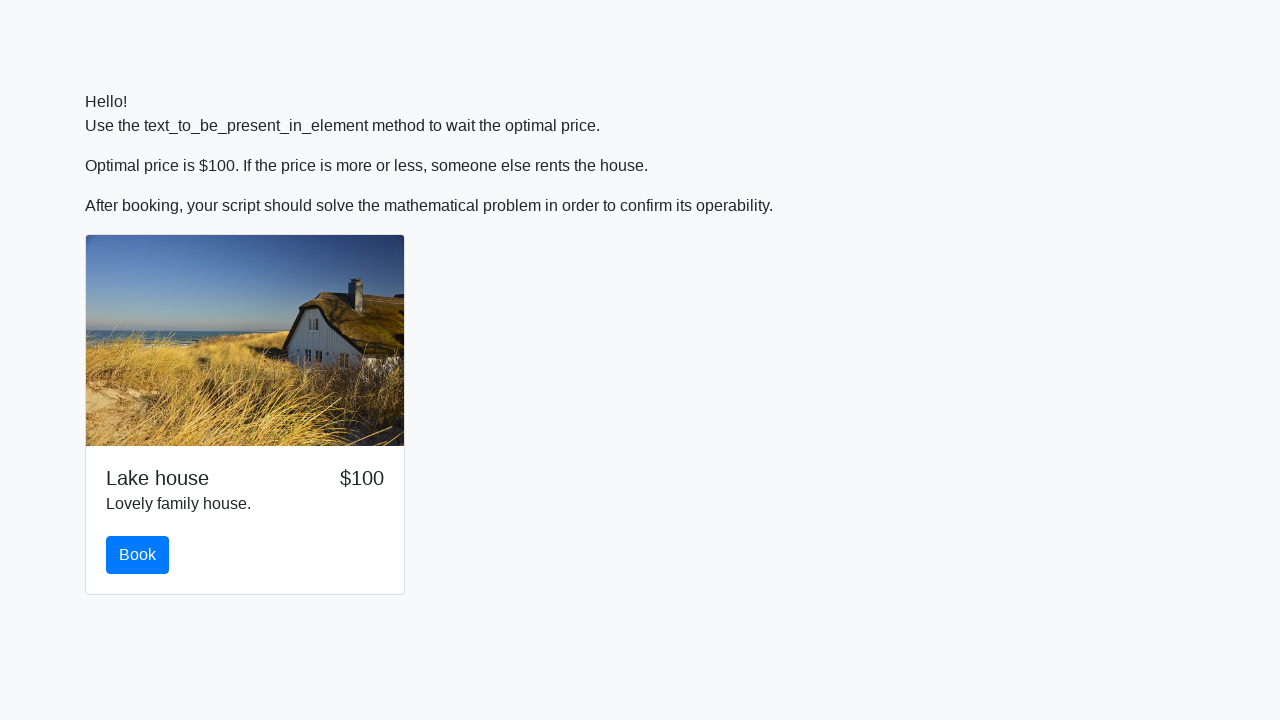

Clicked the book button at (138, 555) on #book
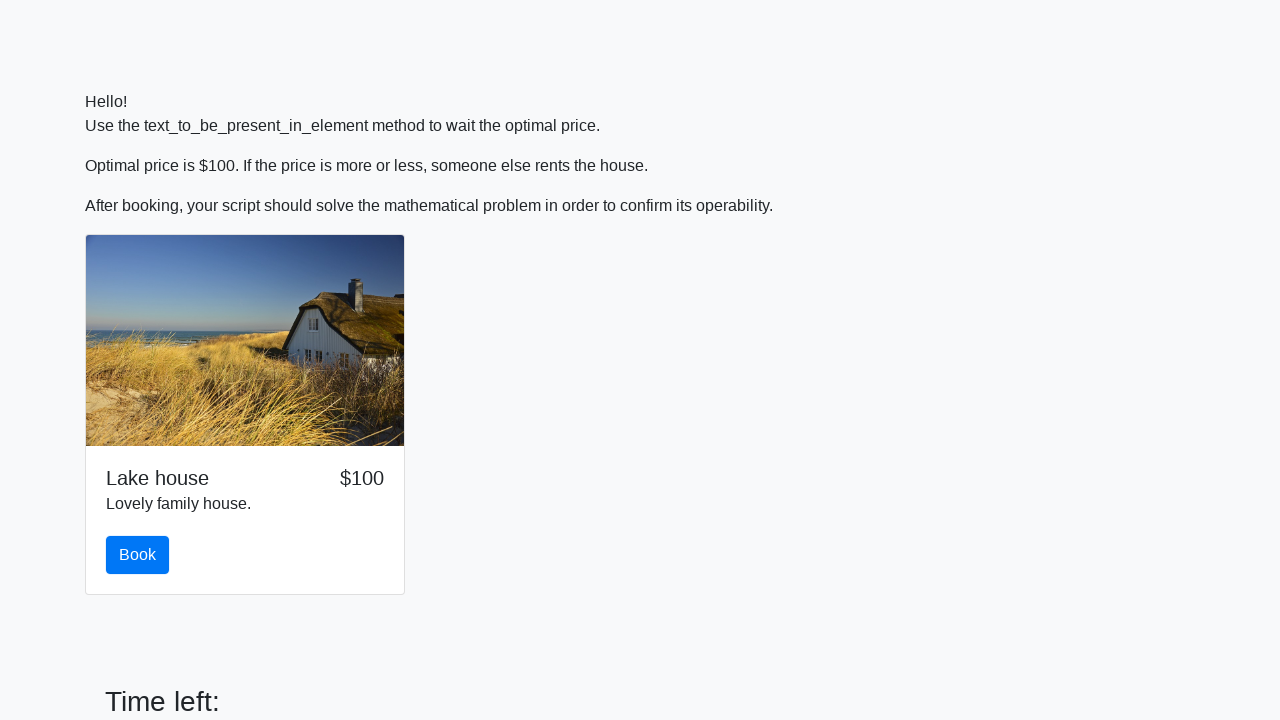

Retrieved input value: 215
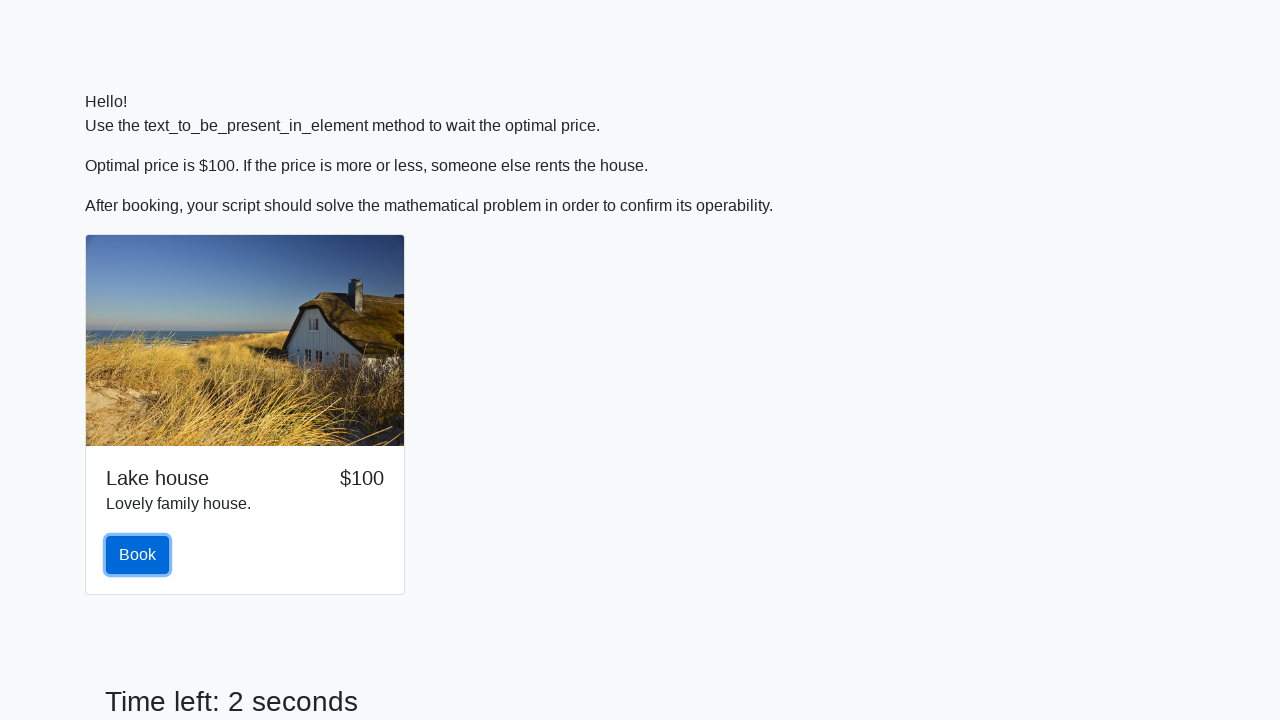

Calculated logarithmic answer: 2.464954545717091
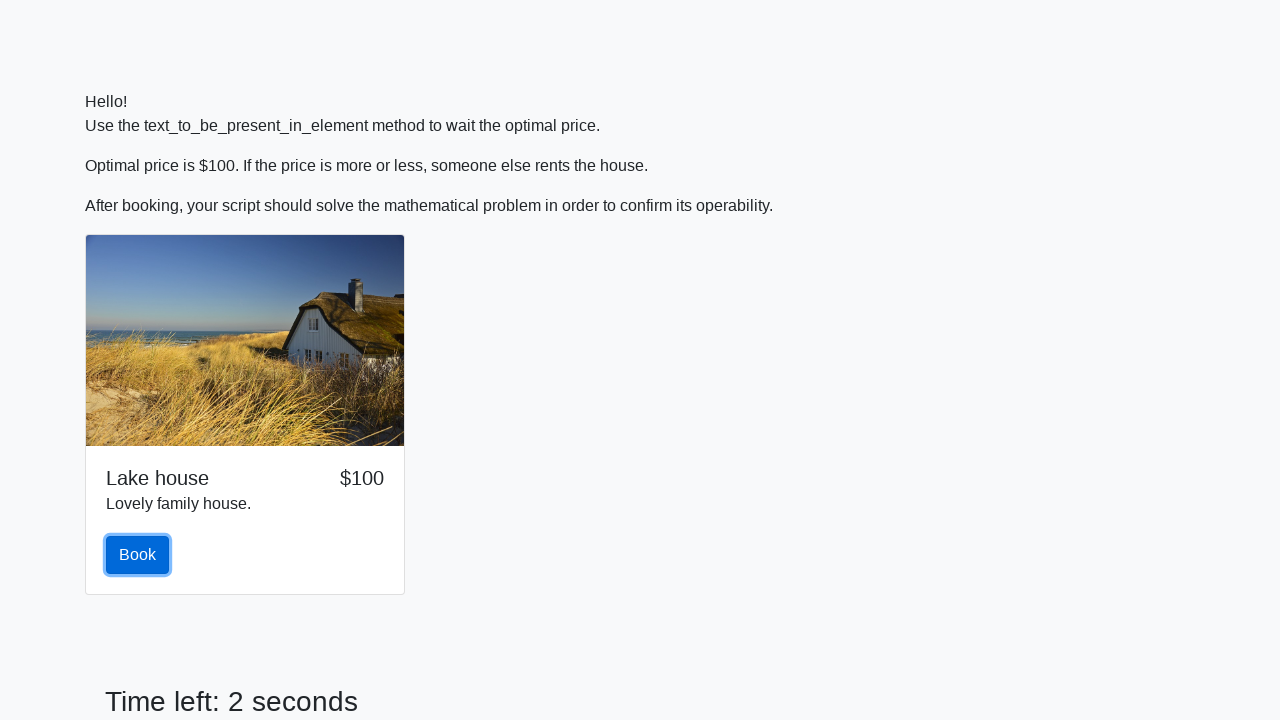

Filled answer field with calculated value on #answer
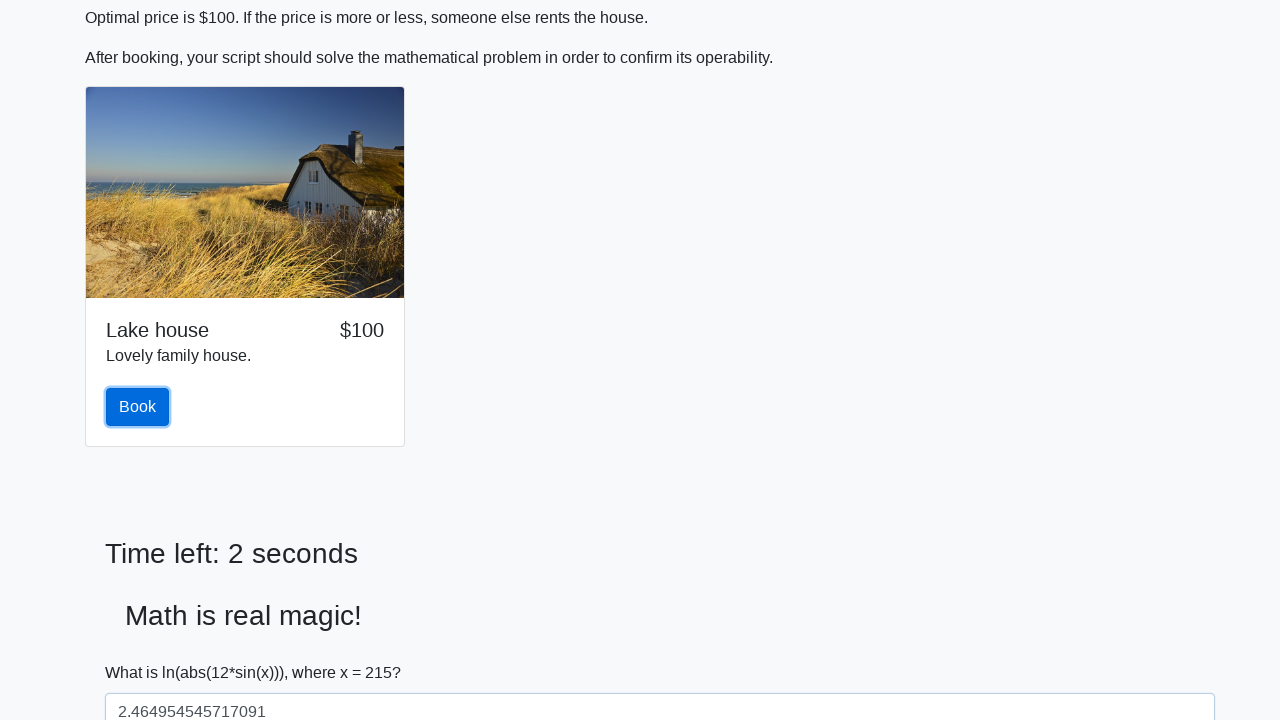

Clicked solve button to submit answer at (143, 651) on #solve
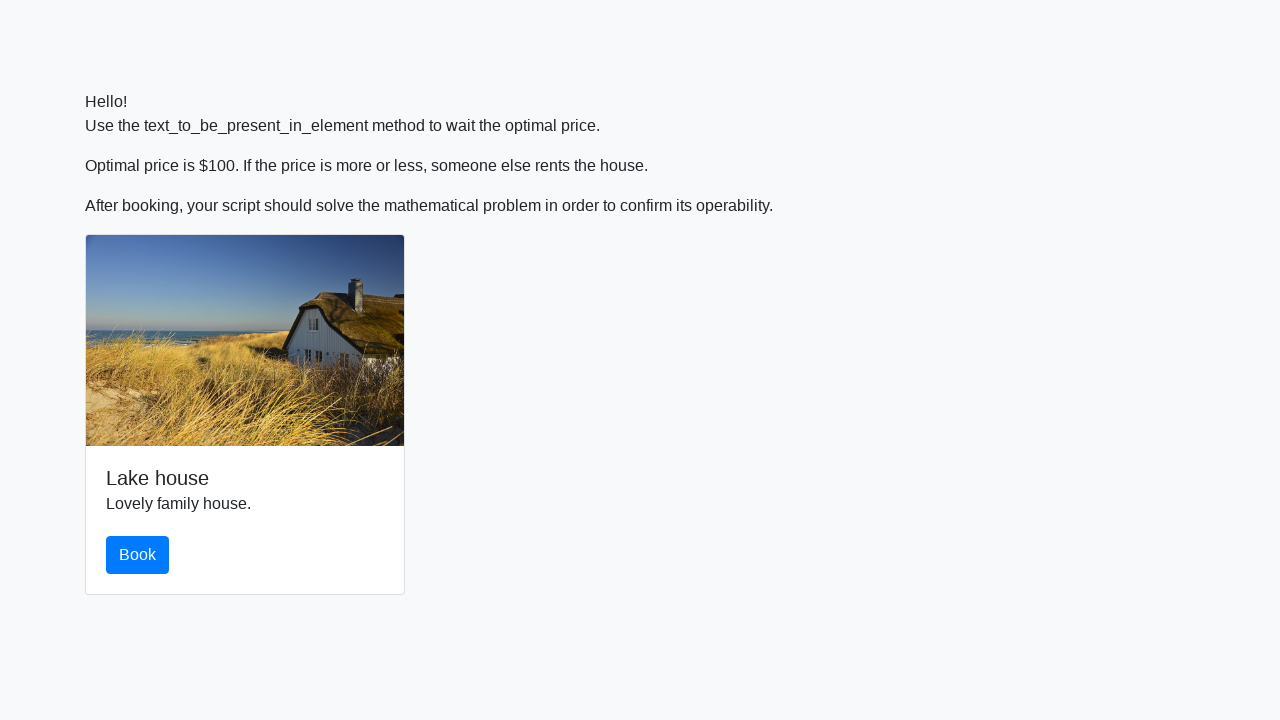

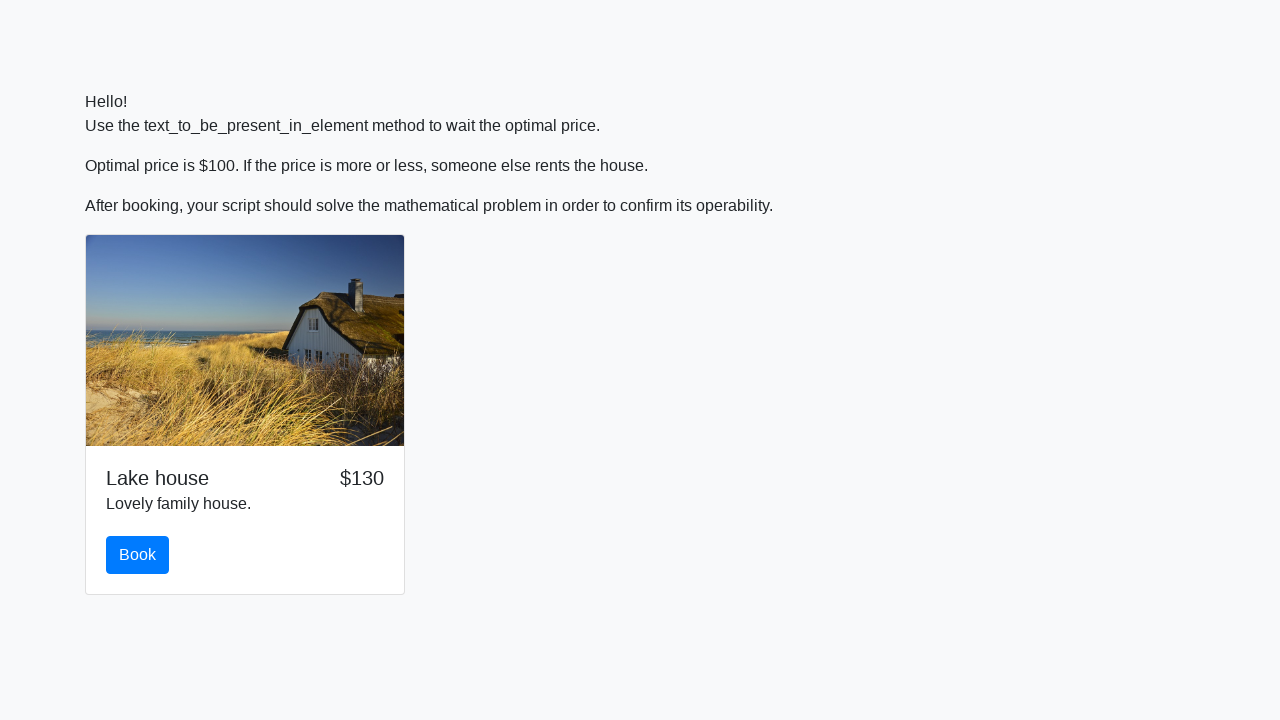